Tests Bootstrap dropdown functionality by clicking a dropdown menu and selecting a specific option (JavaScript) from the list

Starting URL: http://seleniumpractise.blogspot.in/2016/08/bootstrap-dropdown-example-for-selenium.html

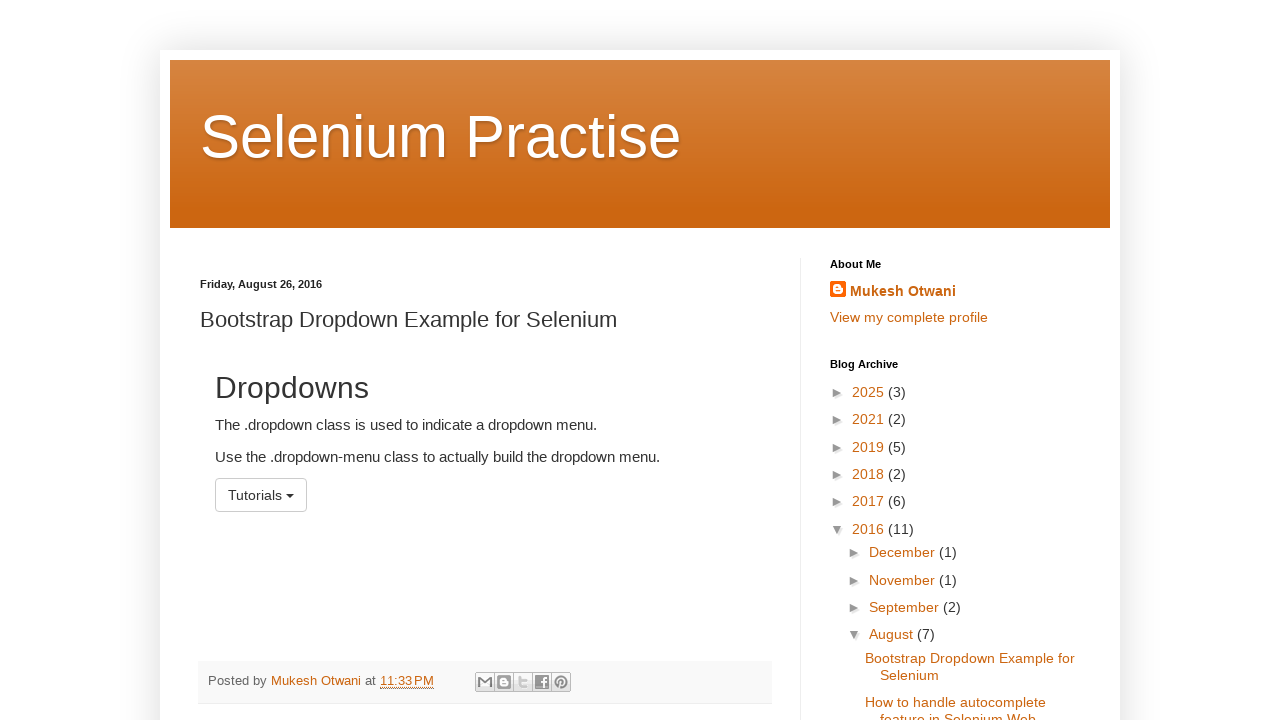

Navigated to Bootstrap dropdown example page
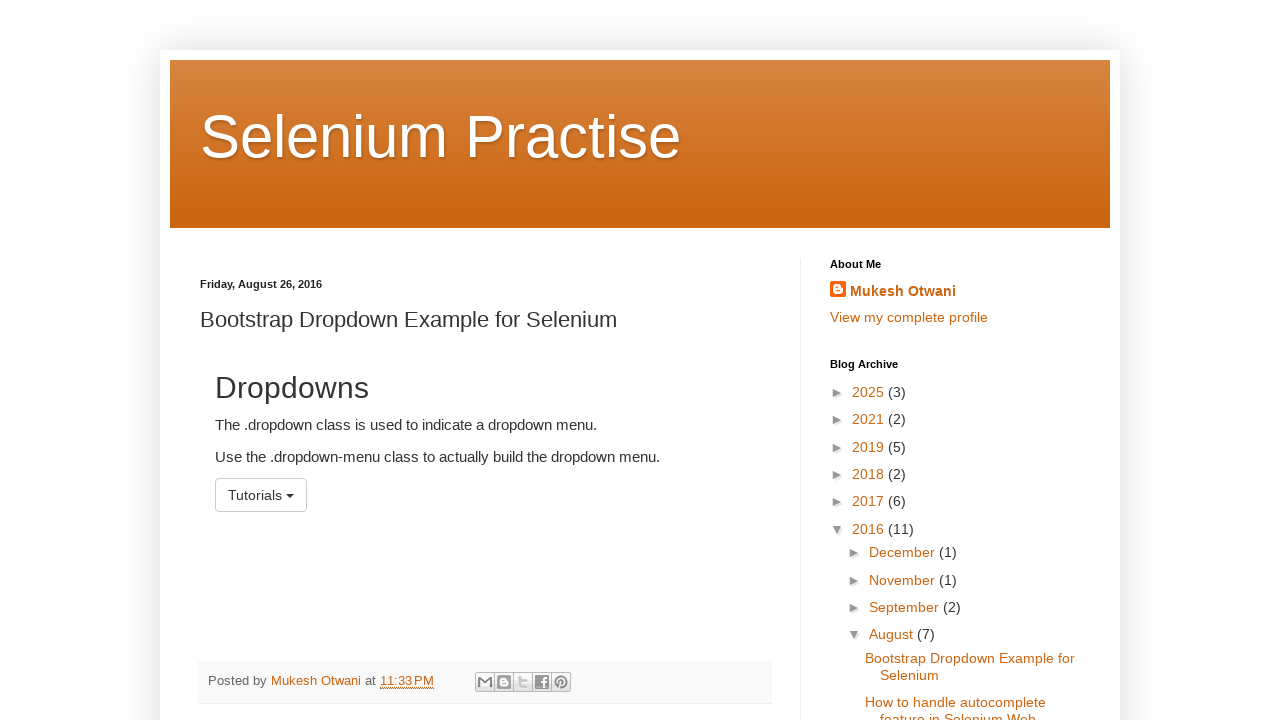

Clicked dropdown menu button to open dropdown at (261, 495) on #menu1
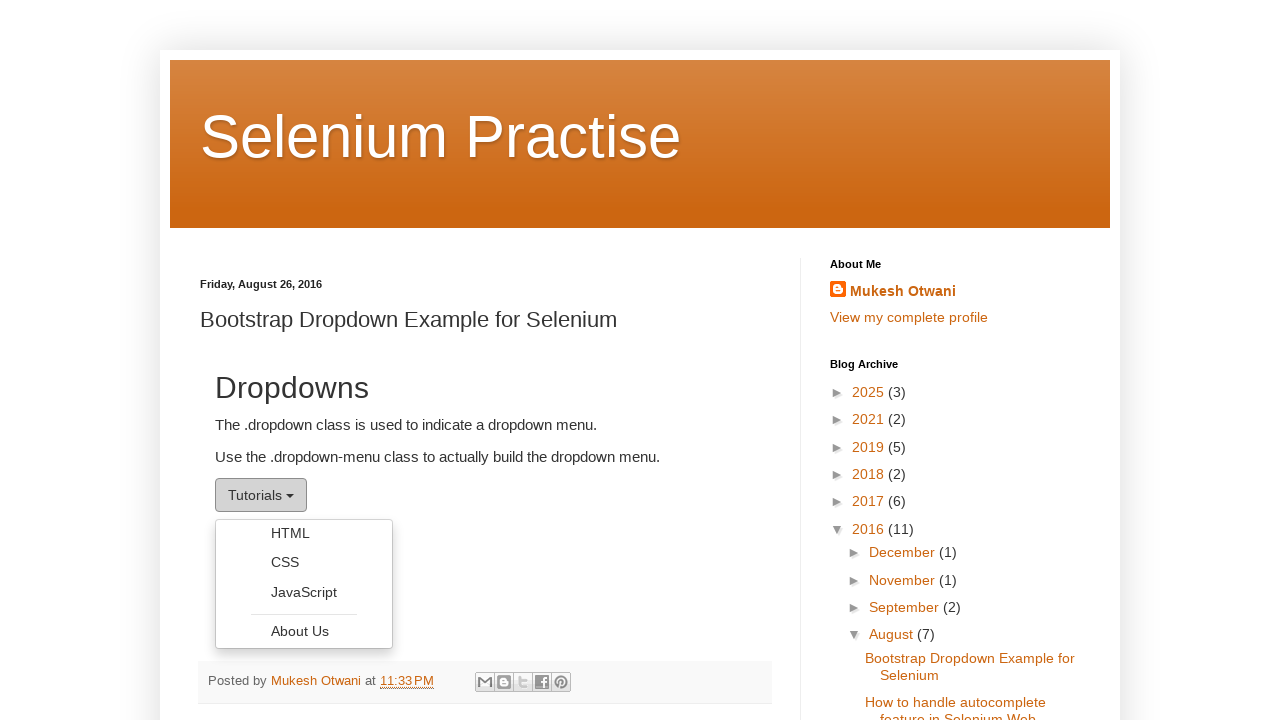

Dropdown menu became visible
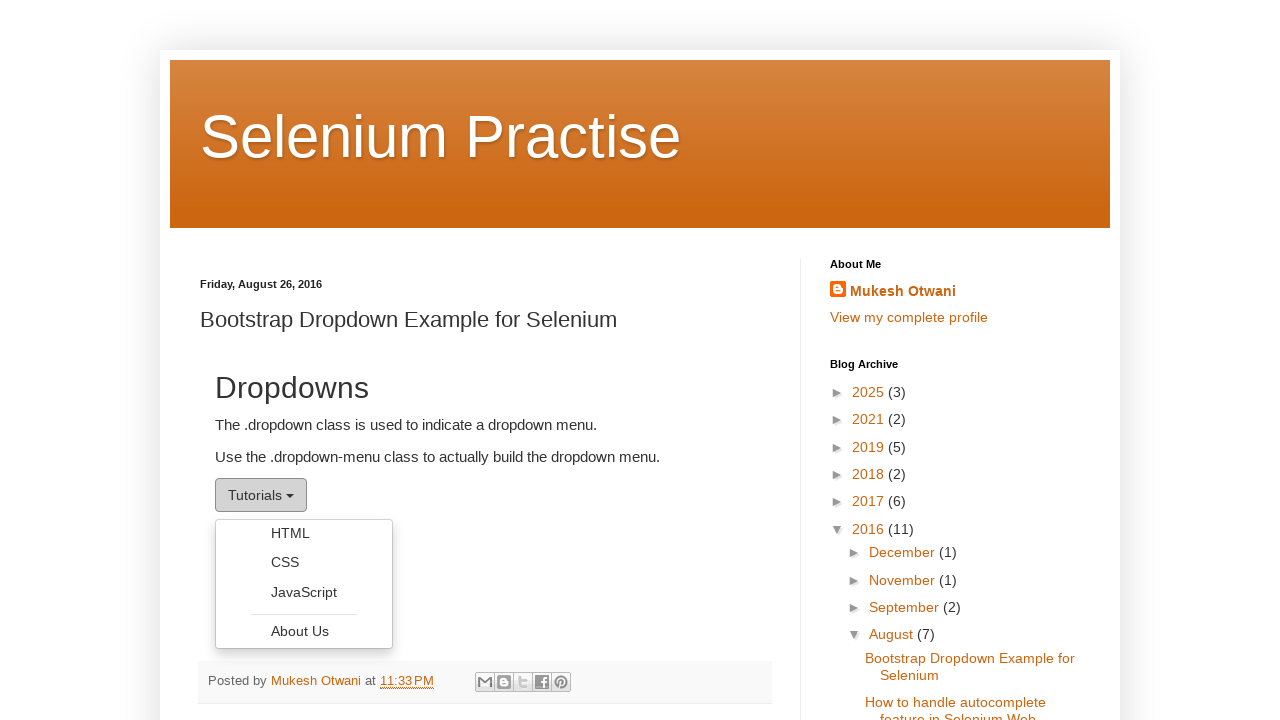

Selected 'JavaScript' option from dropdown menu at (304, 592) on ul.dropdown-menu li a:has-text('JavaScript')
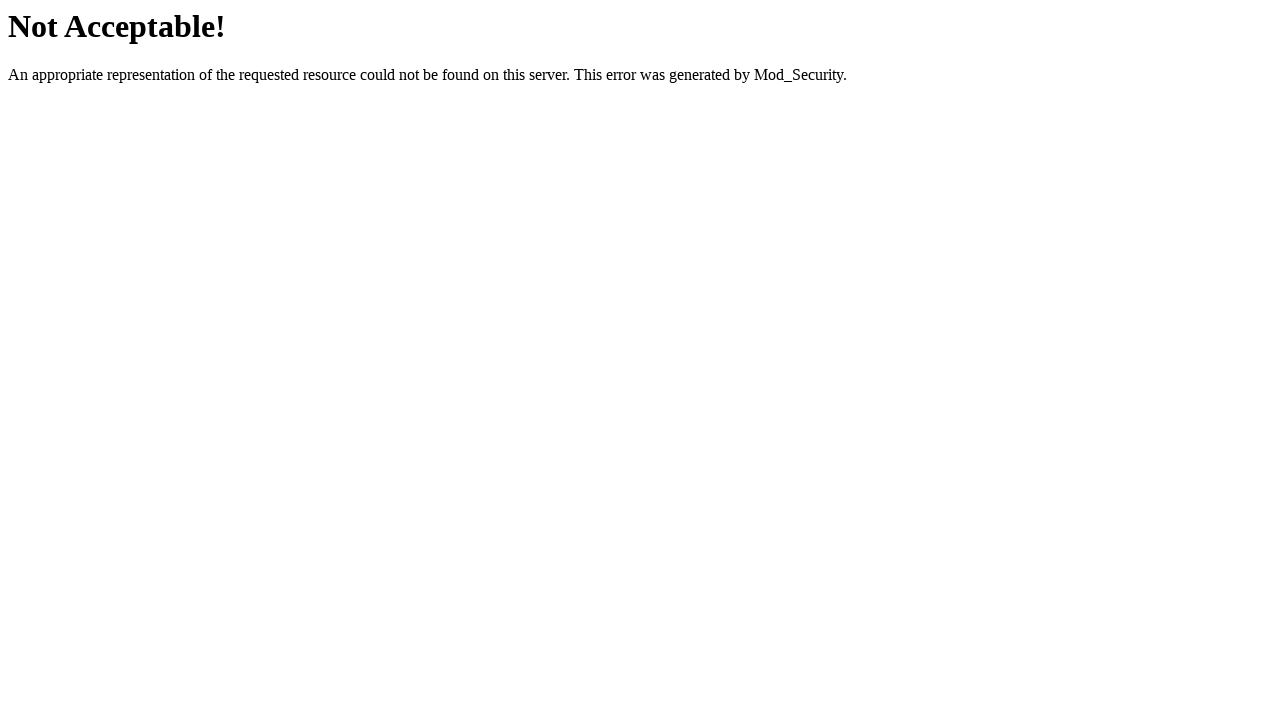

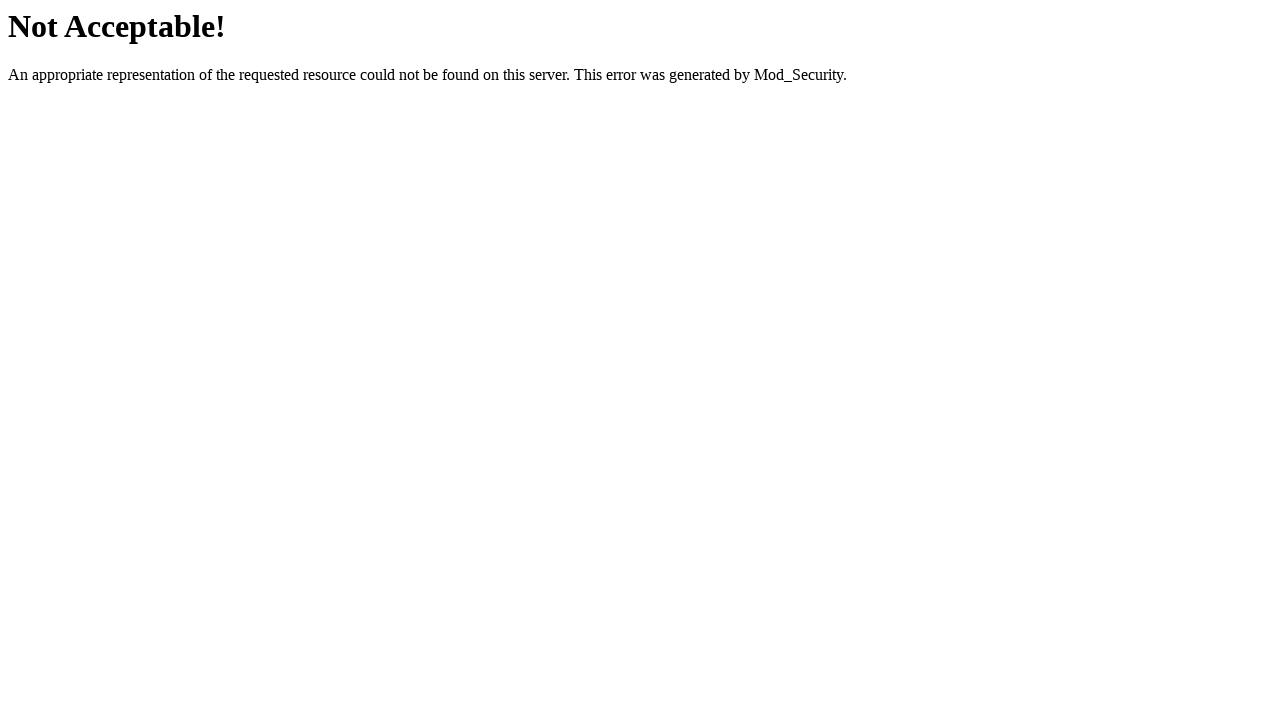